Tests a math form by reading a value from the page, calculating a result, filling the answer field, selecting checkbox and radio options, and submitting the form

Starting URL: http://suninjuly.github.io/math.html

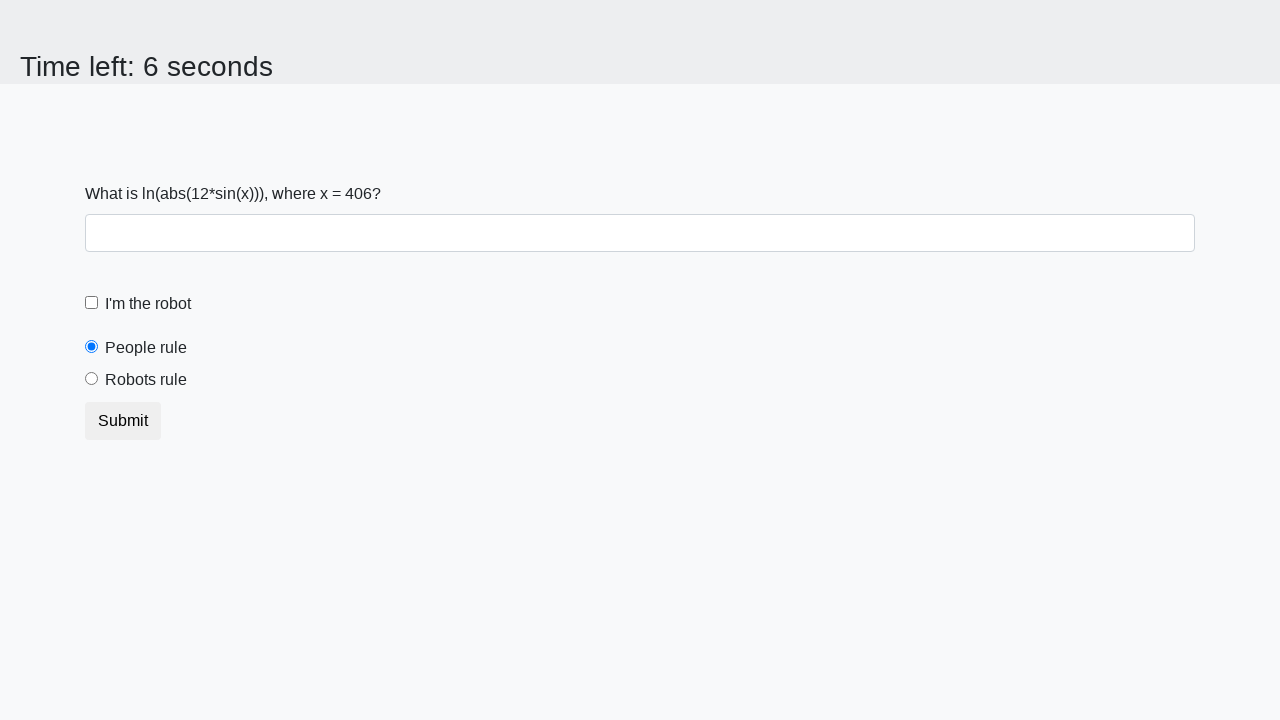

Read x parameter value from the page
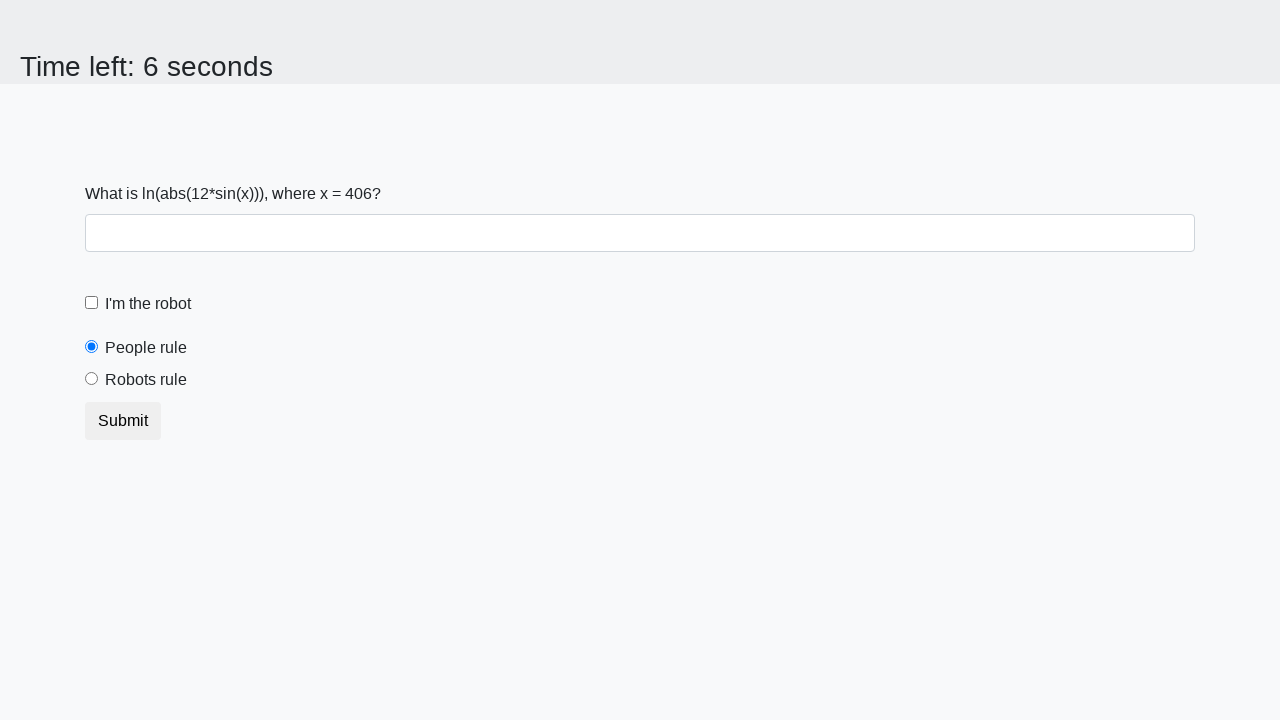

Calculated result: 2.084804456456706
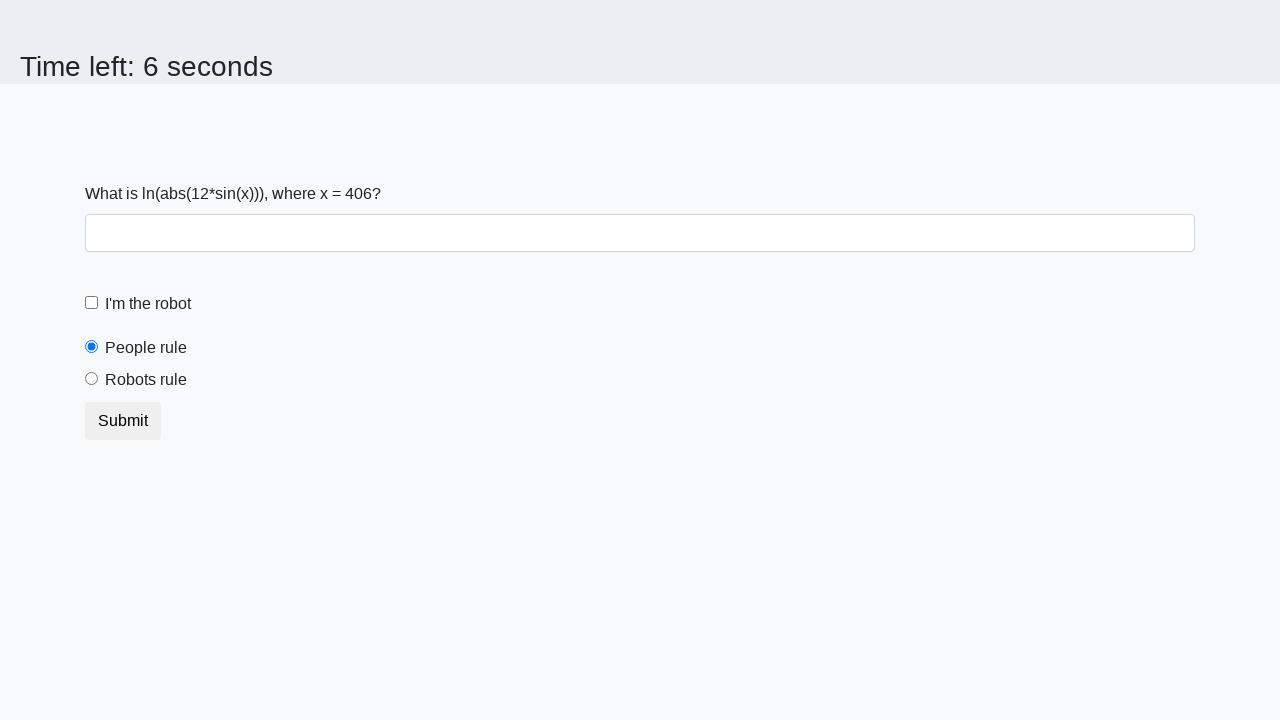

Filled answer field with calculated result on #answer
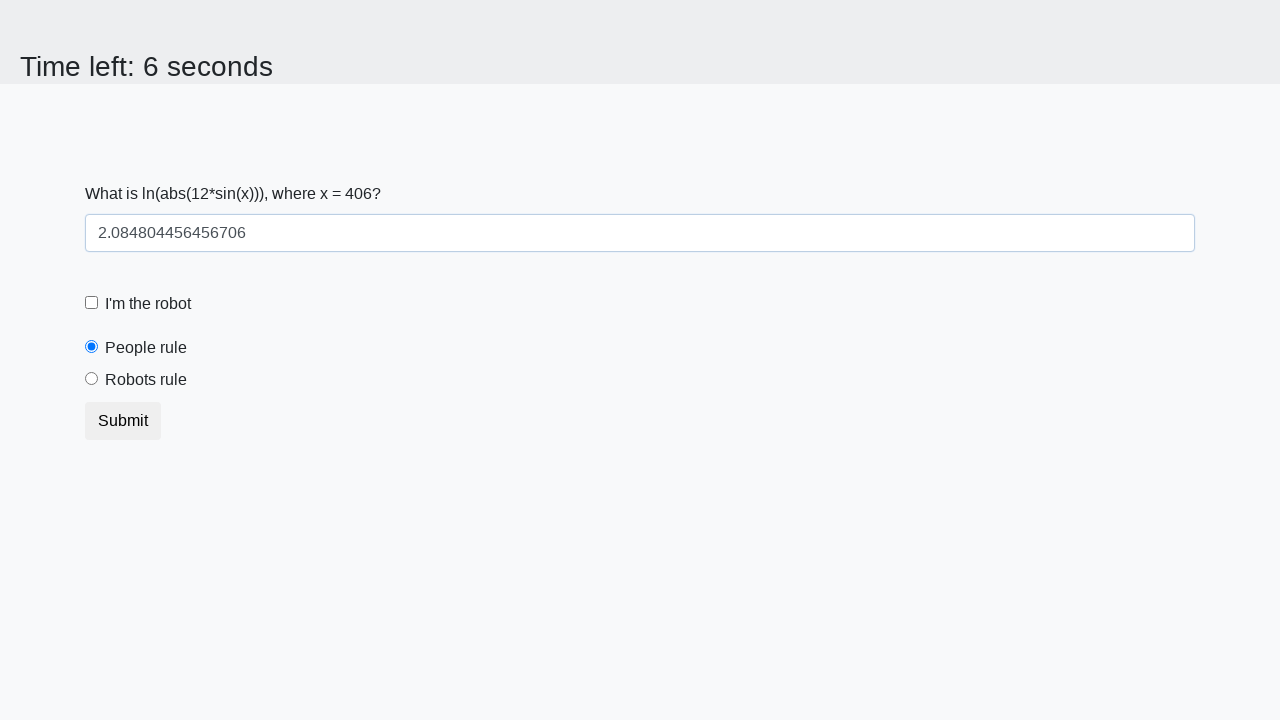

Clicked robot checkbox at (92, 303) on #robotCheckbox
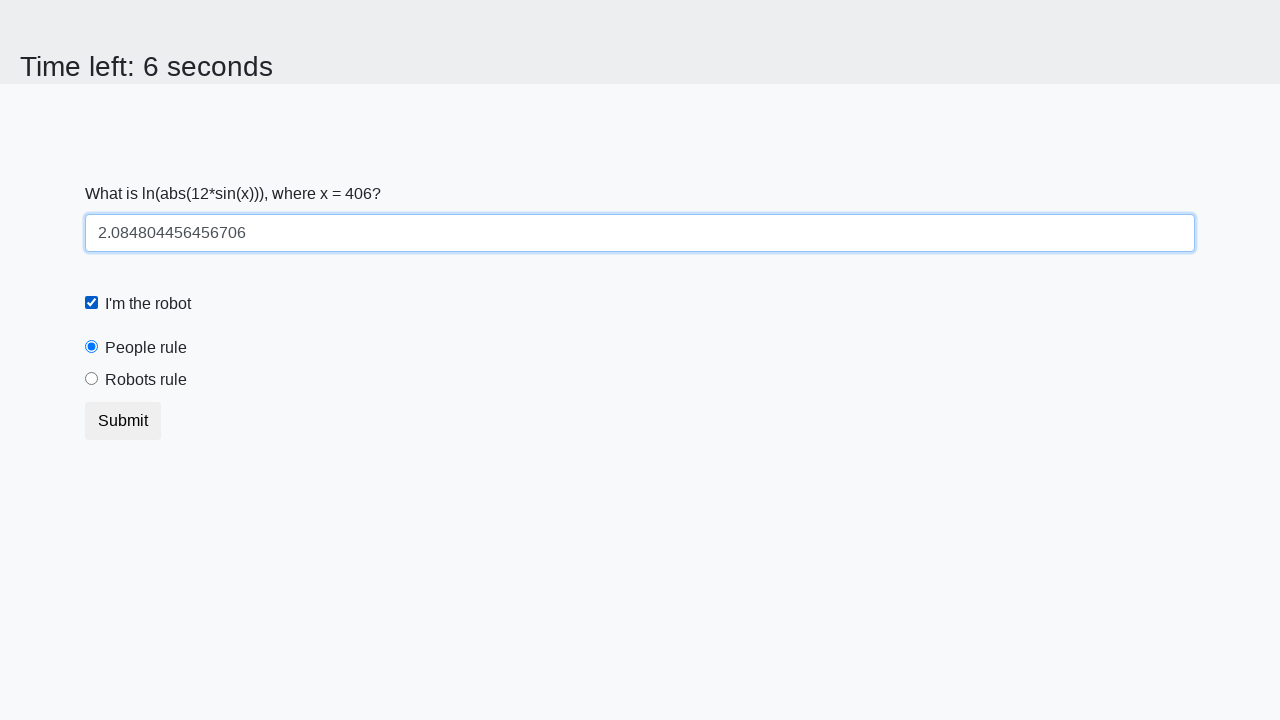

Clicked robots rule radio button at (92, 379) on #robotsRule
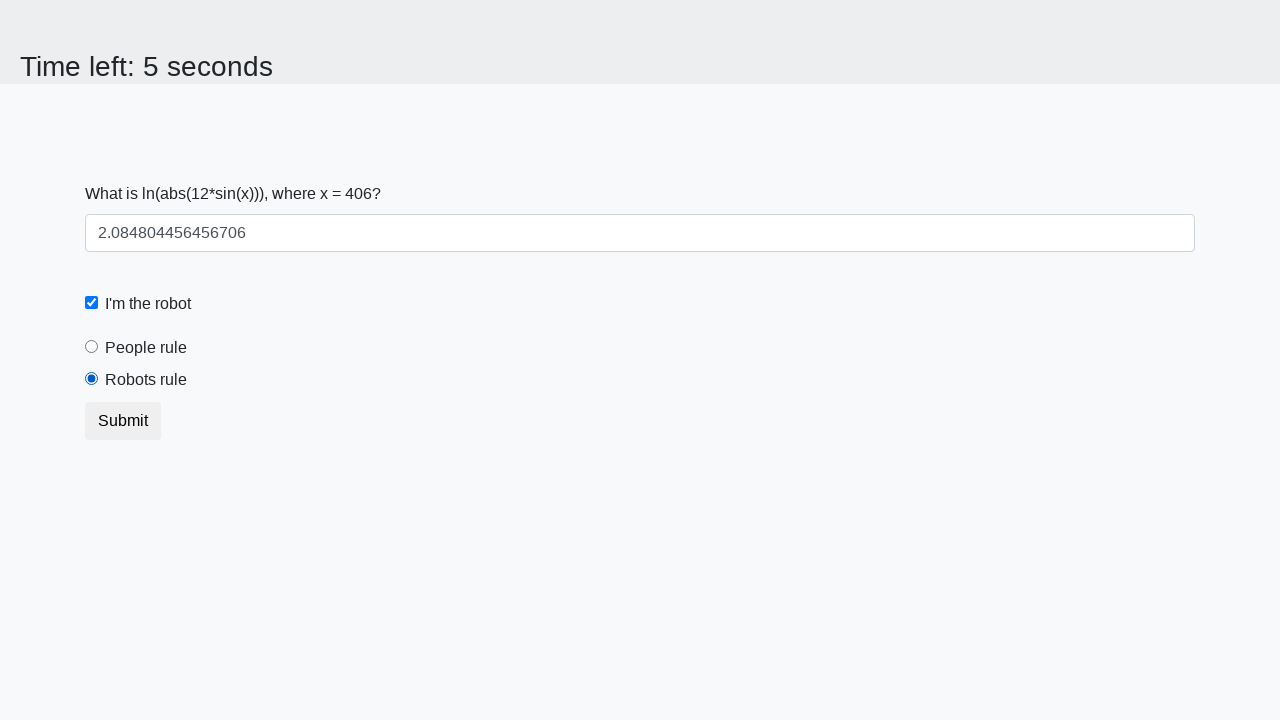

Clicked submit button at (123, 421) on .btn-default
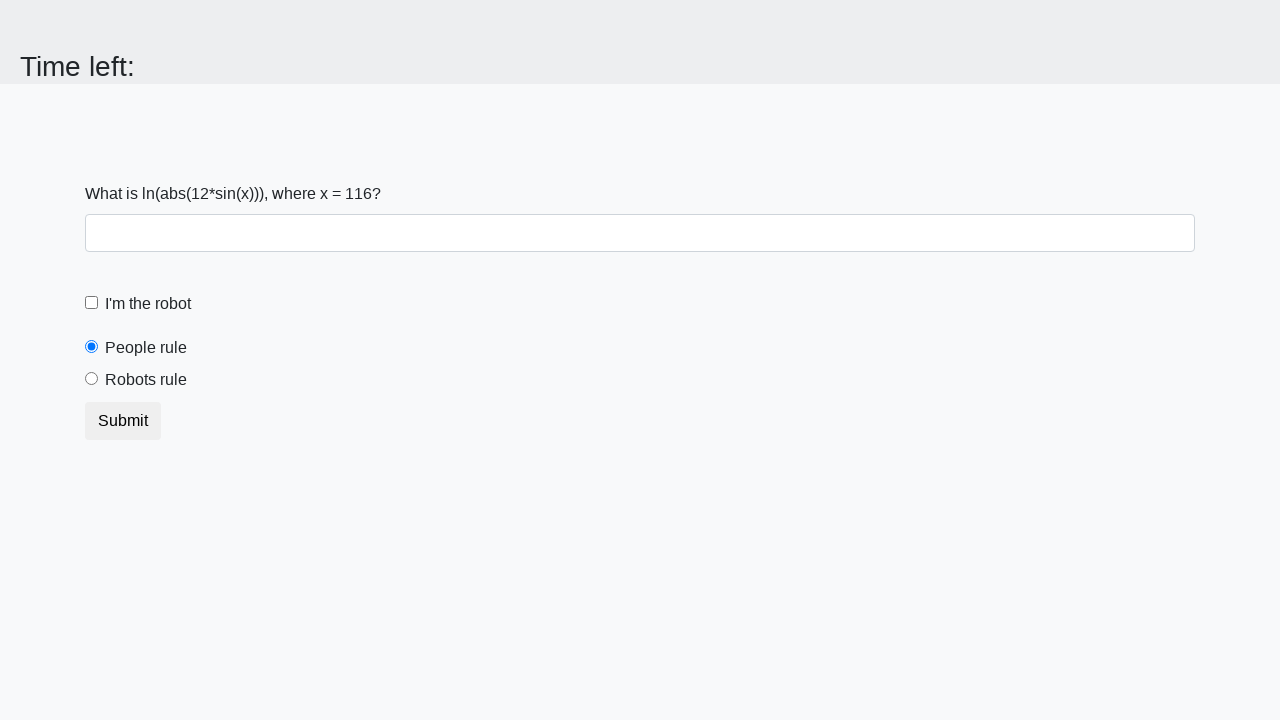

Waited for form submission to complete
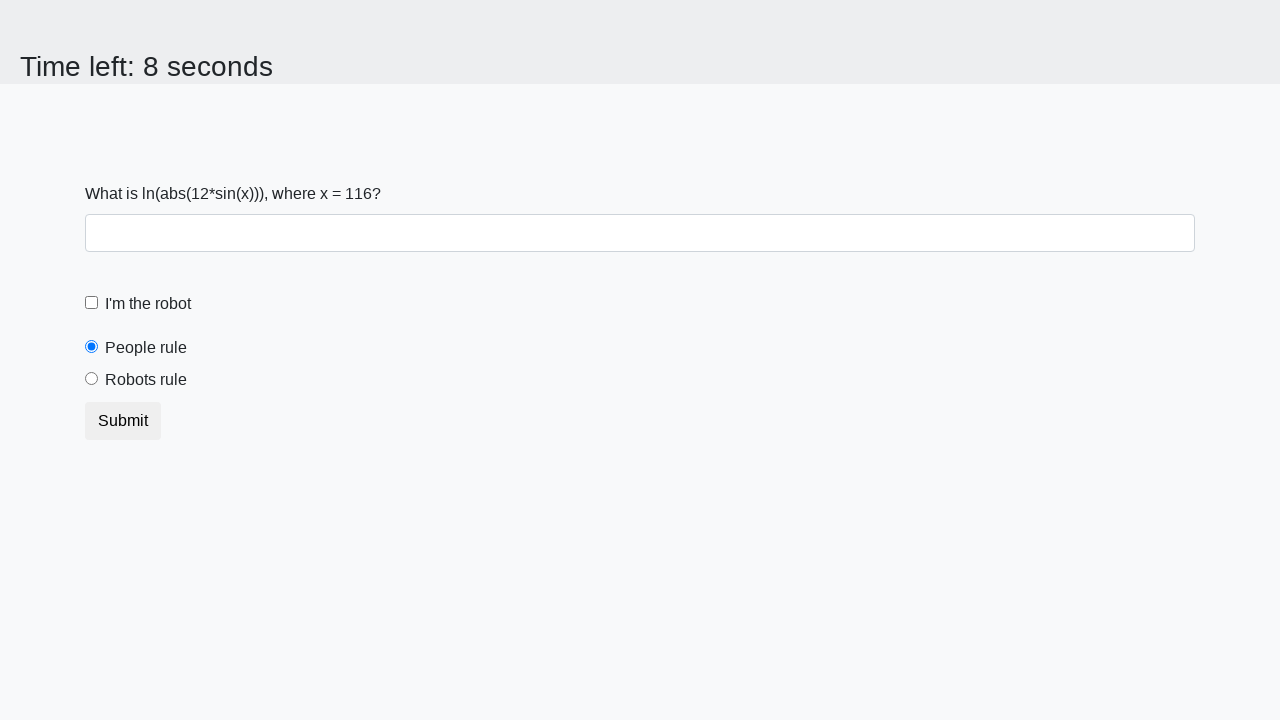

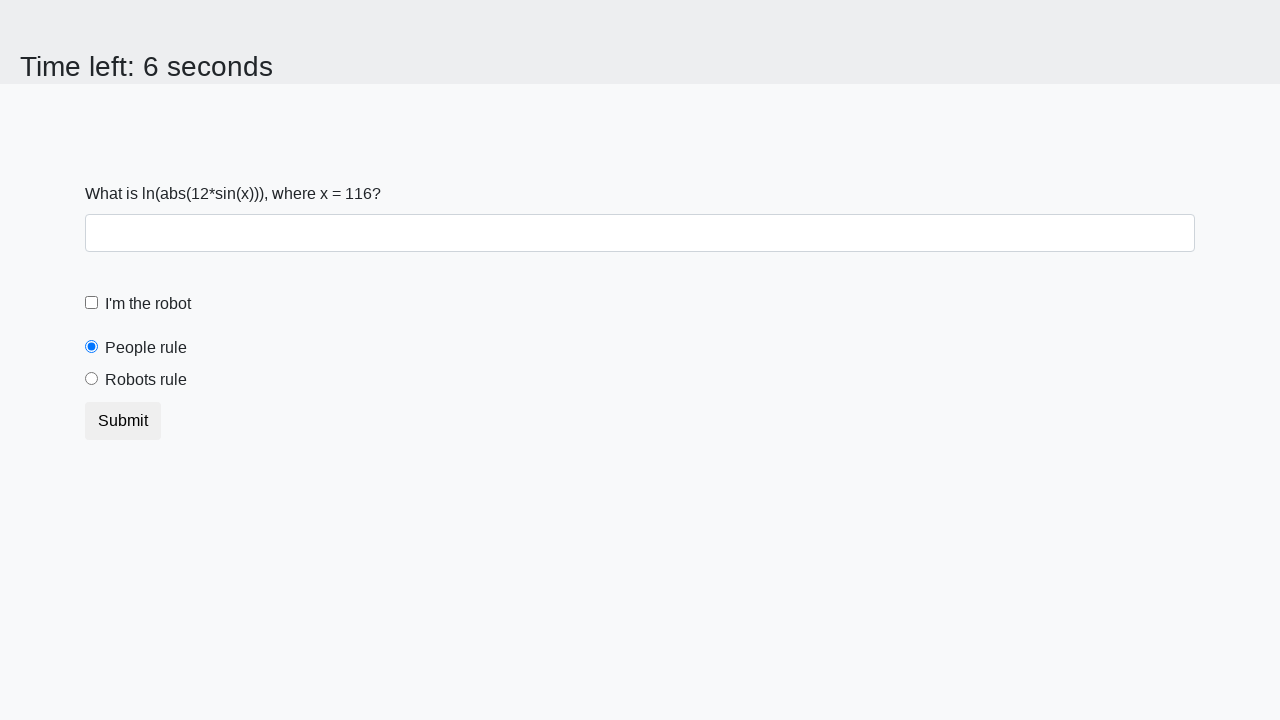